Navigates to LiveScore's basketball section and scrolls down to view basketball game scores

Starting URL: http://www.livescore.com/basketball/

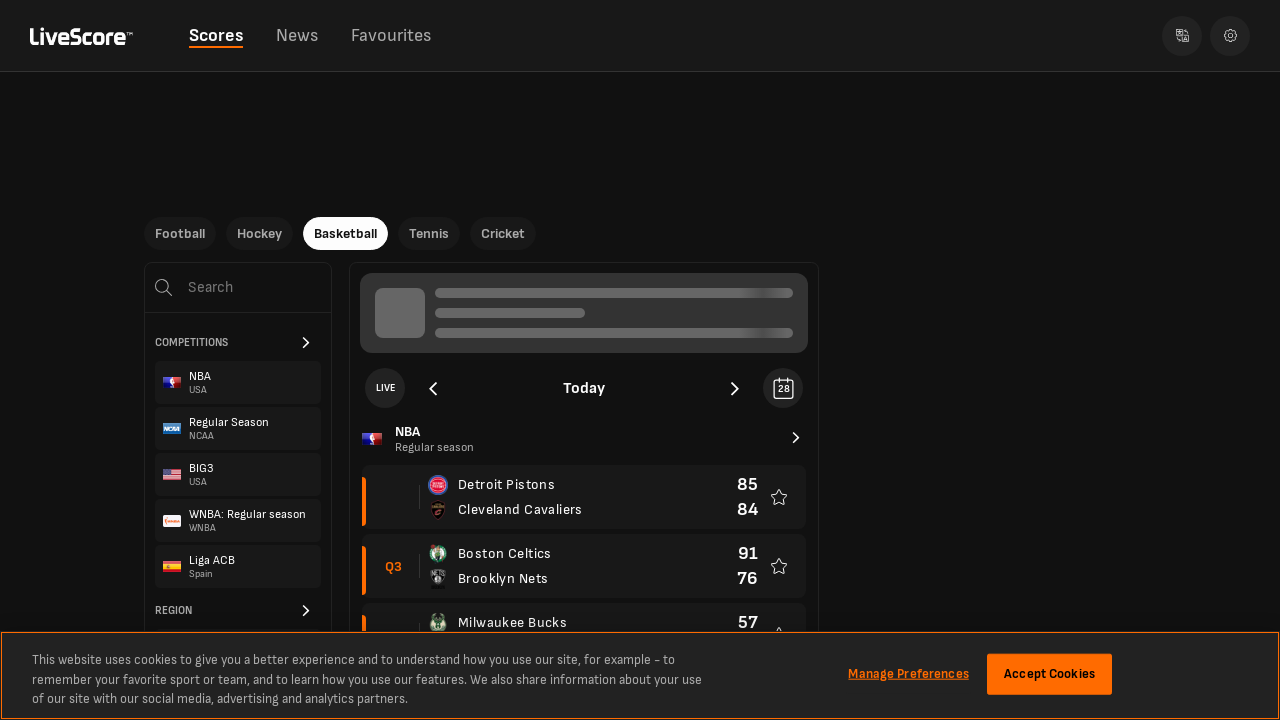

Scrolled down to 200px to view basketball content
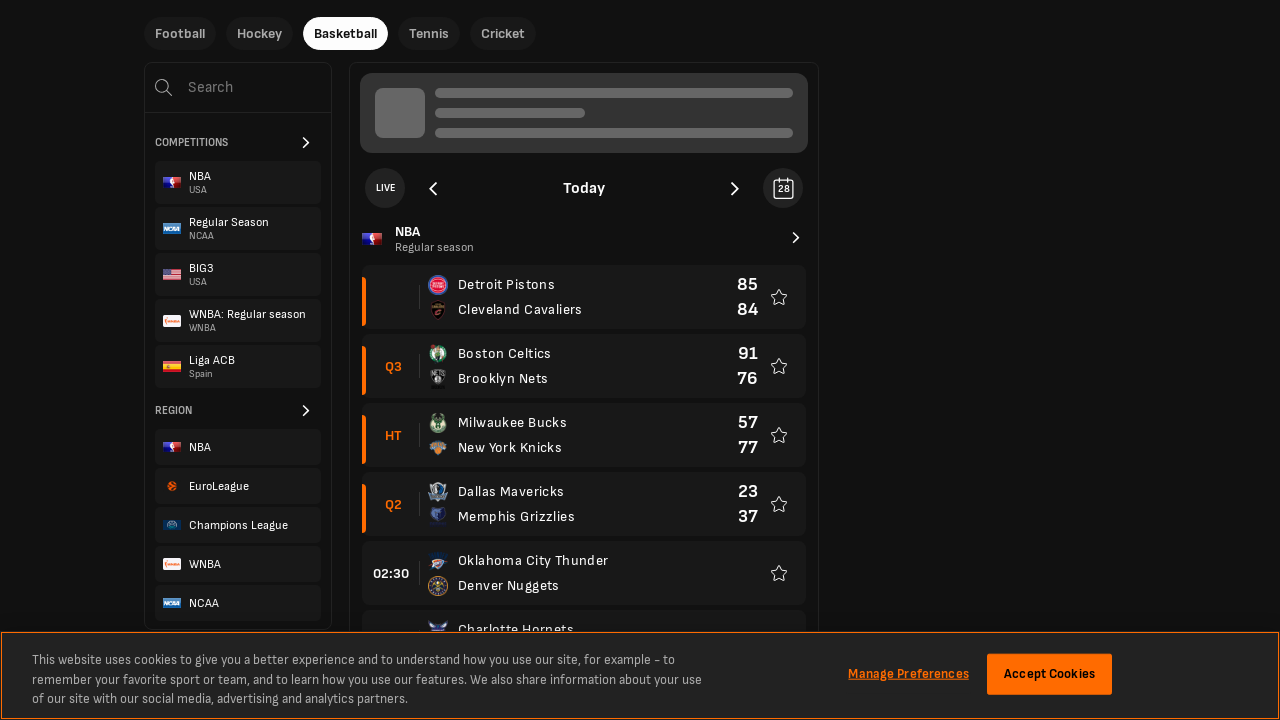

Waited 1 second for content to load
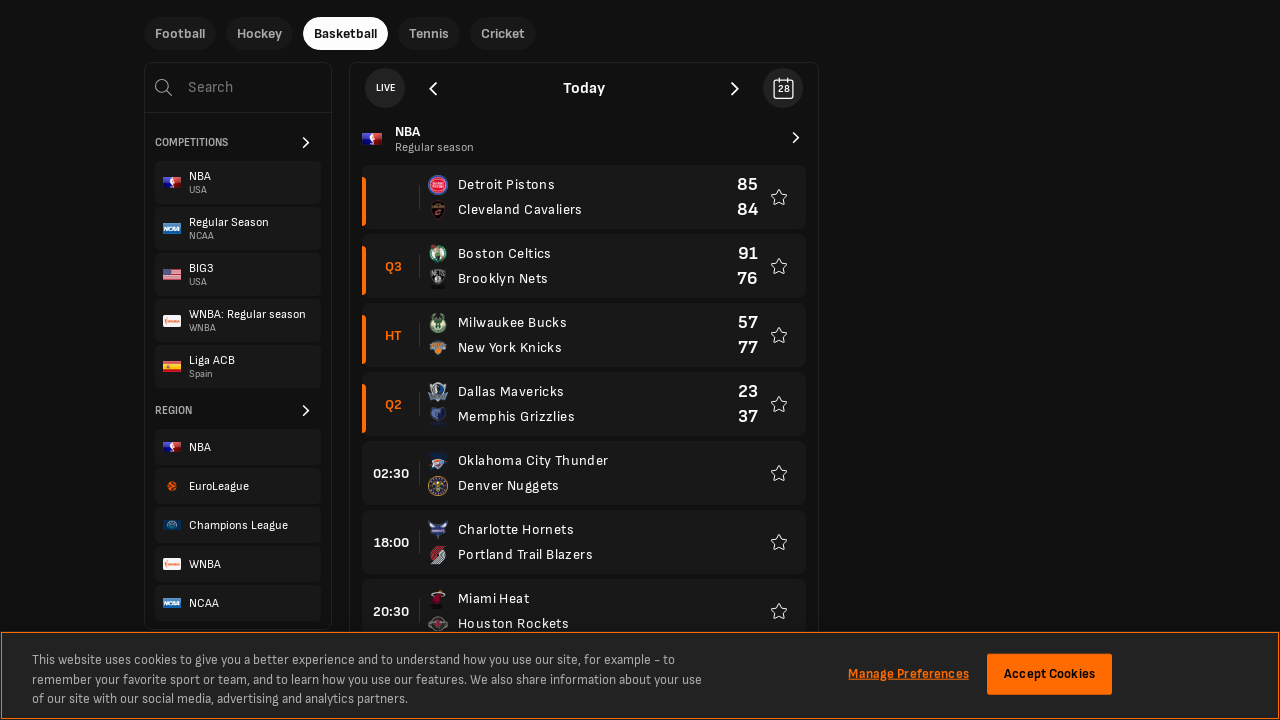

Scrolled down to 400px to view more basketball game scores
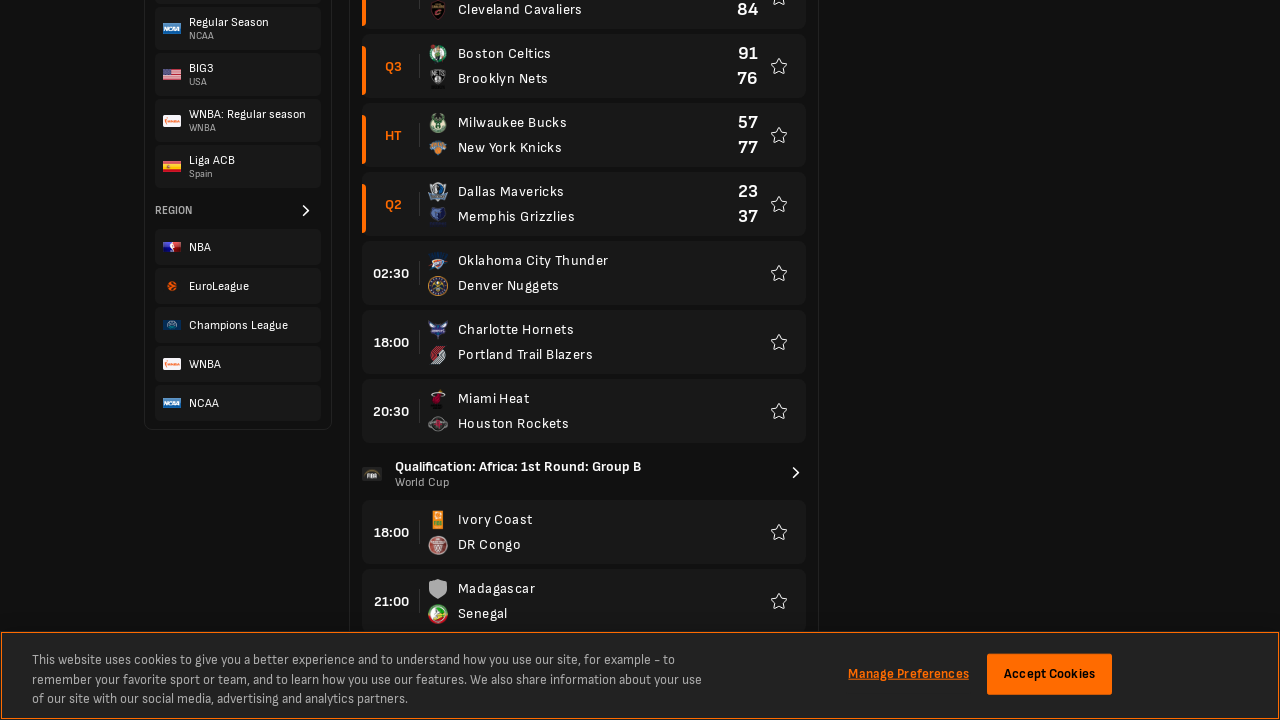

Waited 1 second for additional content to load
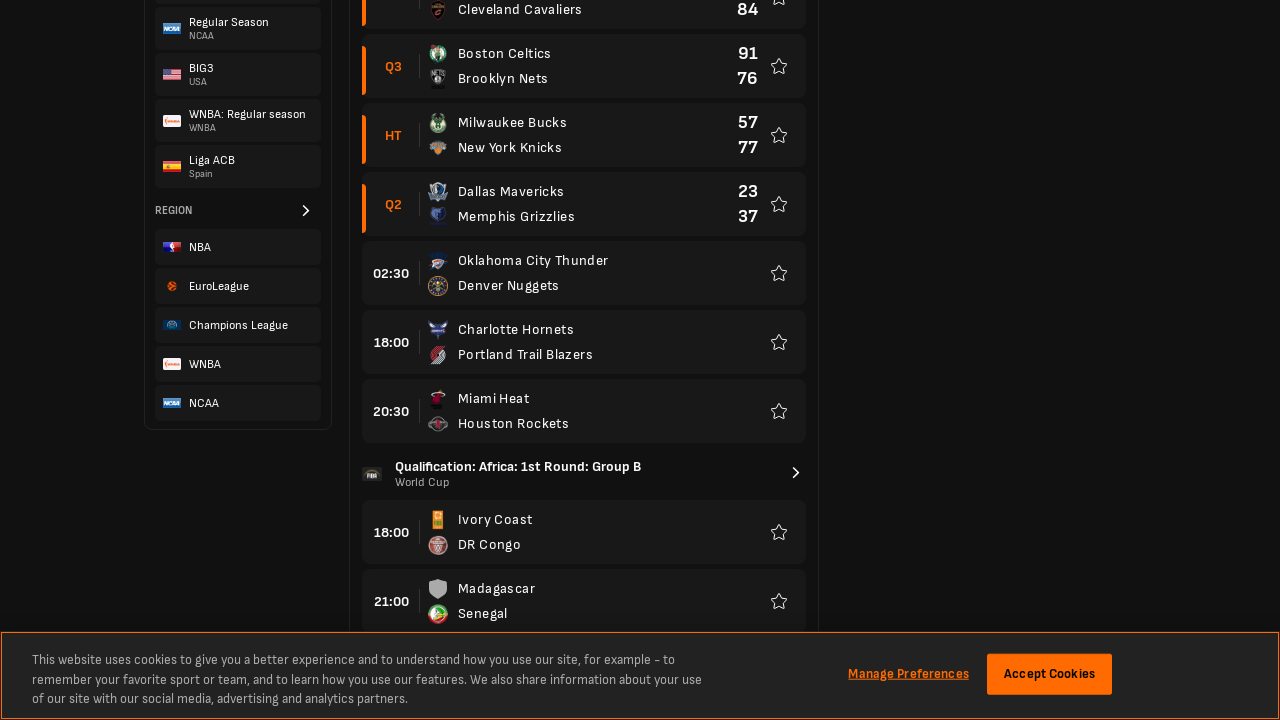

Scrolled down to 600px to view more basketball match scores
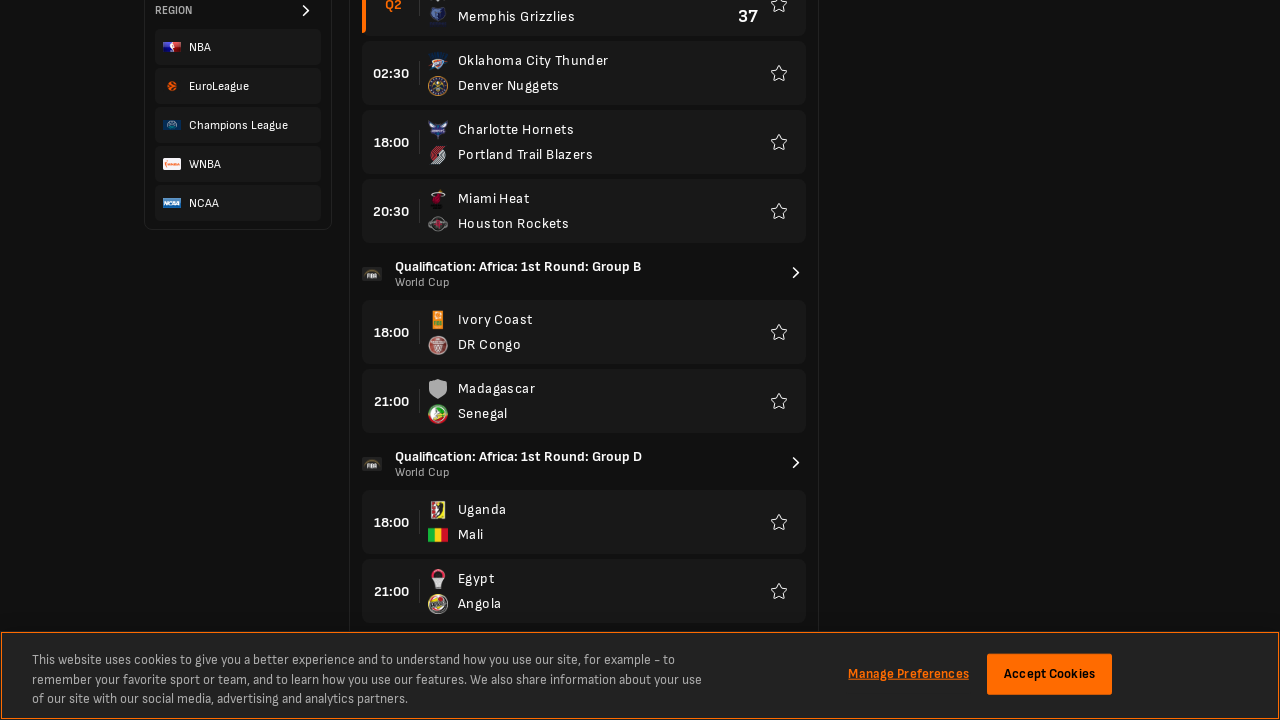

Waited 1 second for additional content to load
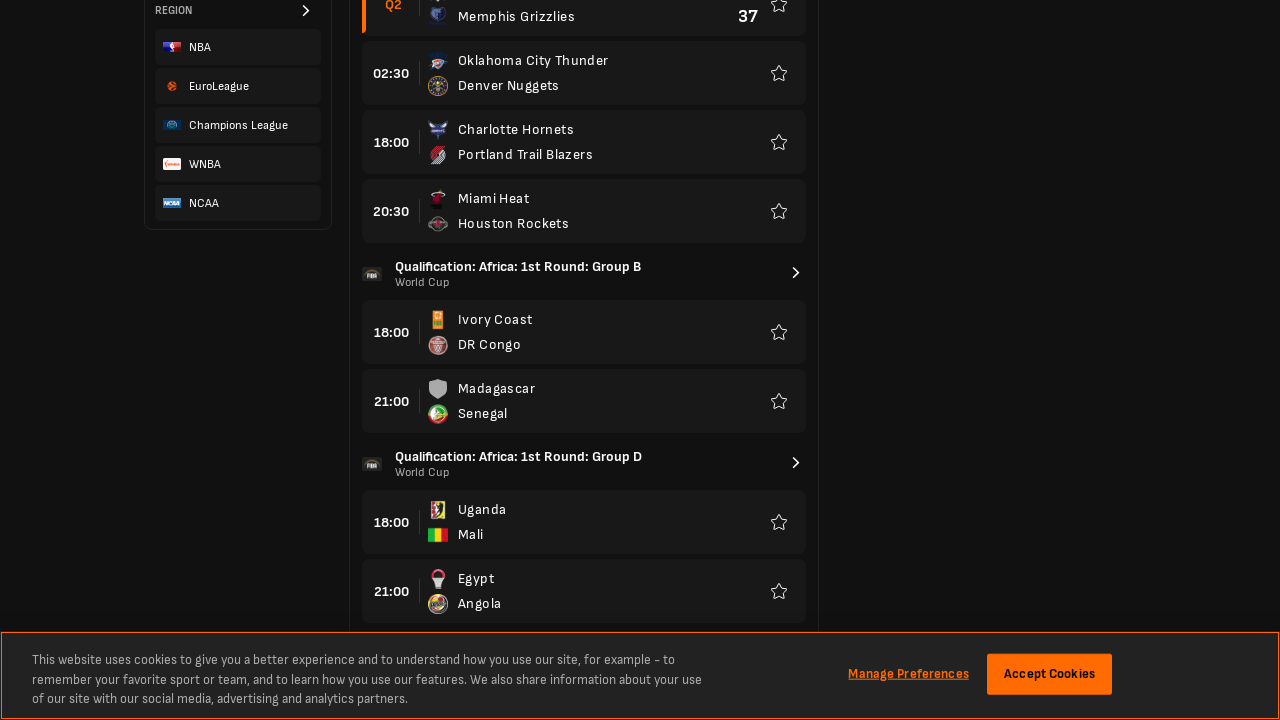

Scrolled down to 800px to view remaining basketball game scores
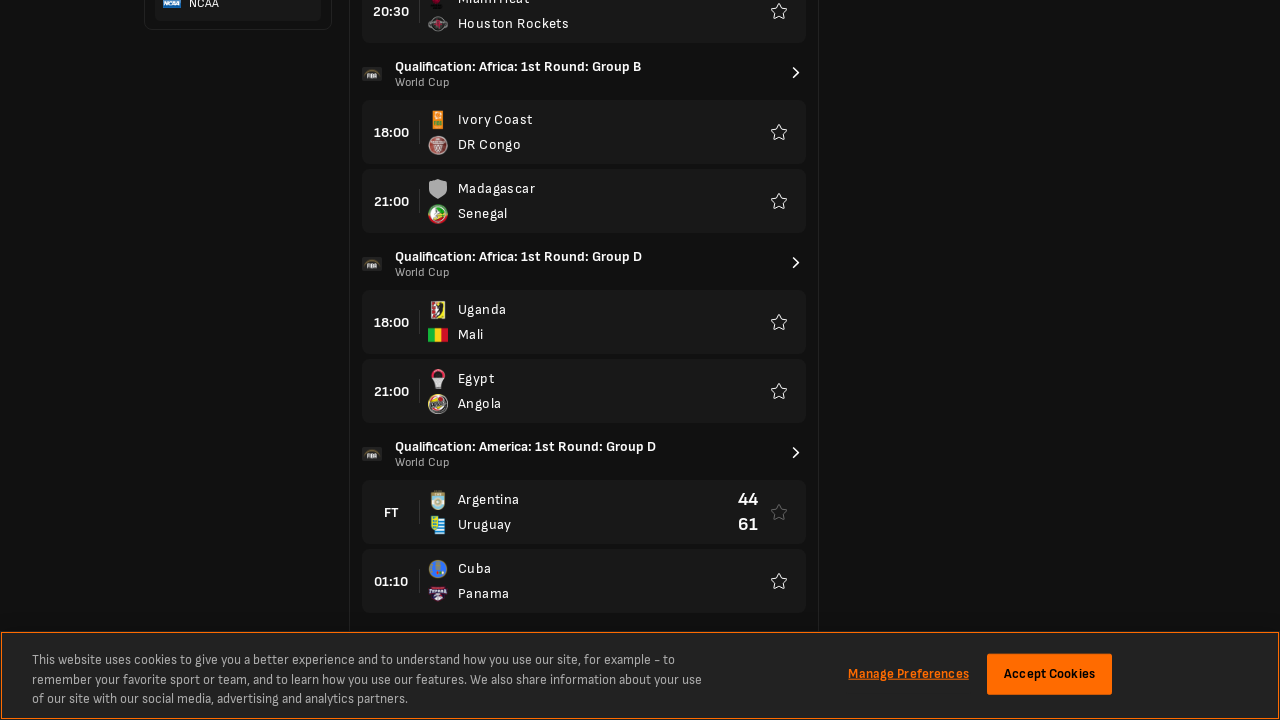

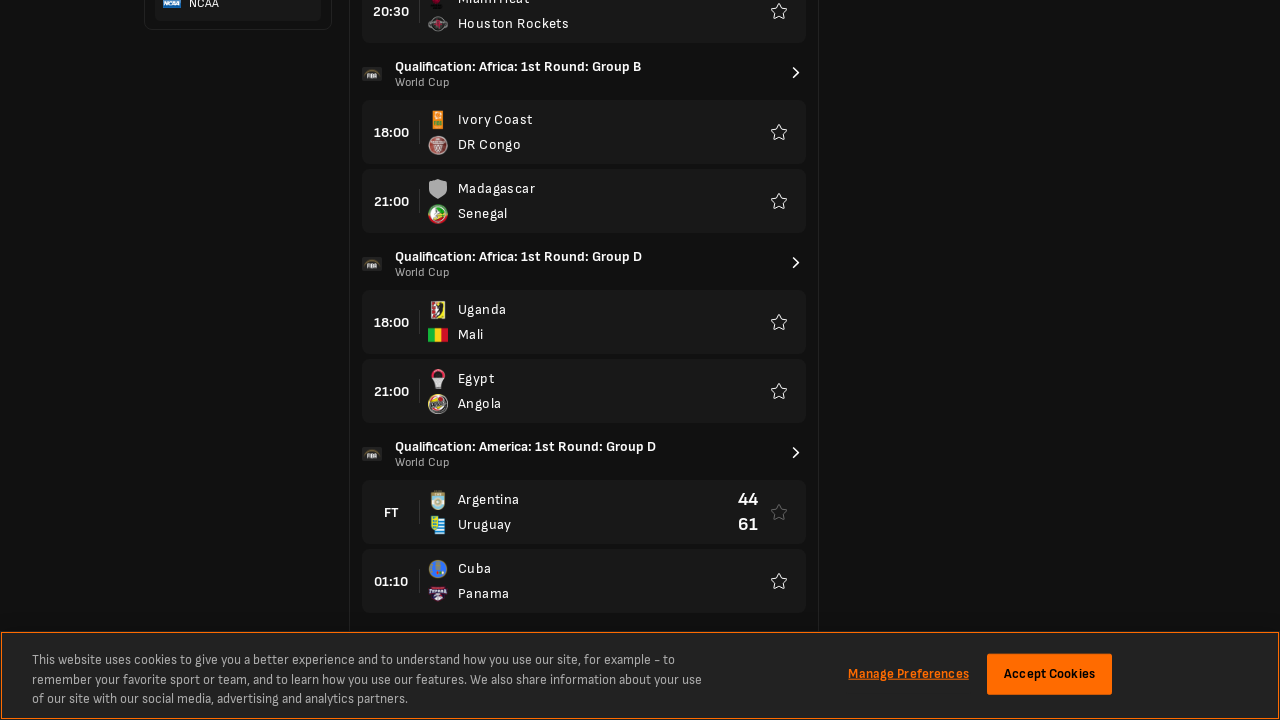